Tests interacting with elements inside different frames on a page

Starting URL: https://www.leafground.com/frame.xhtml

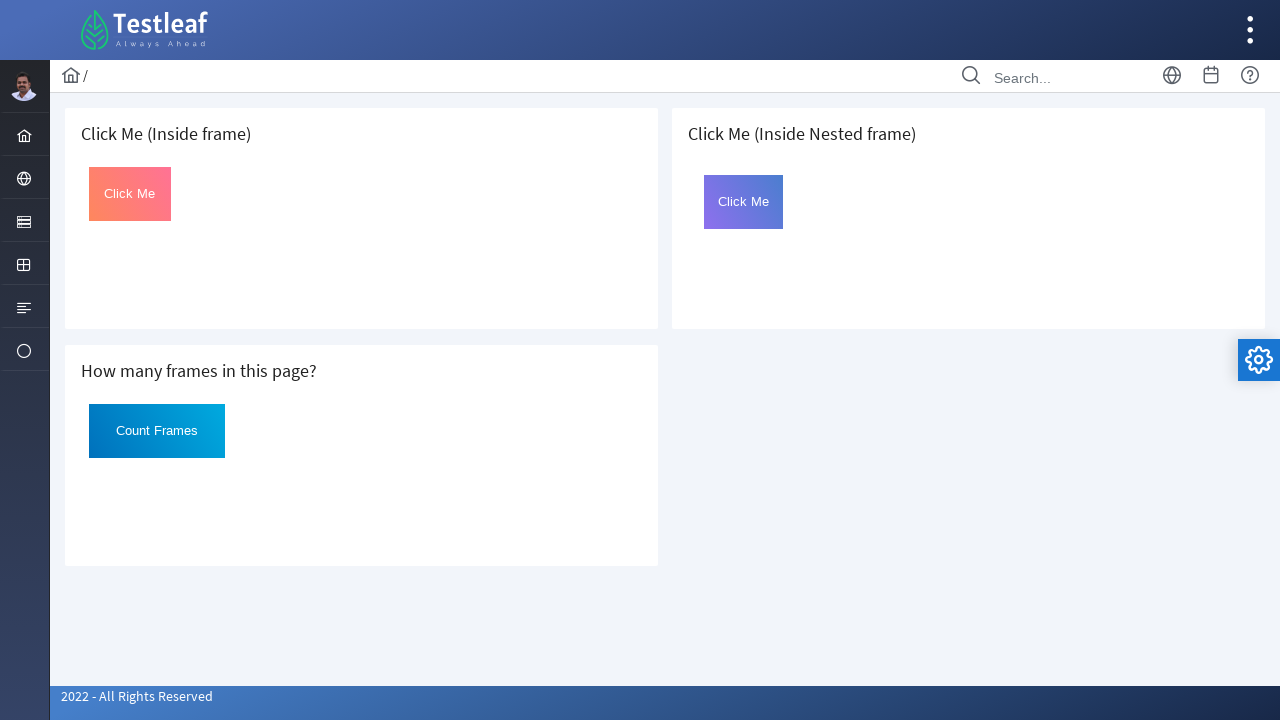

Located first iframe on the page
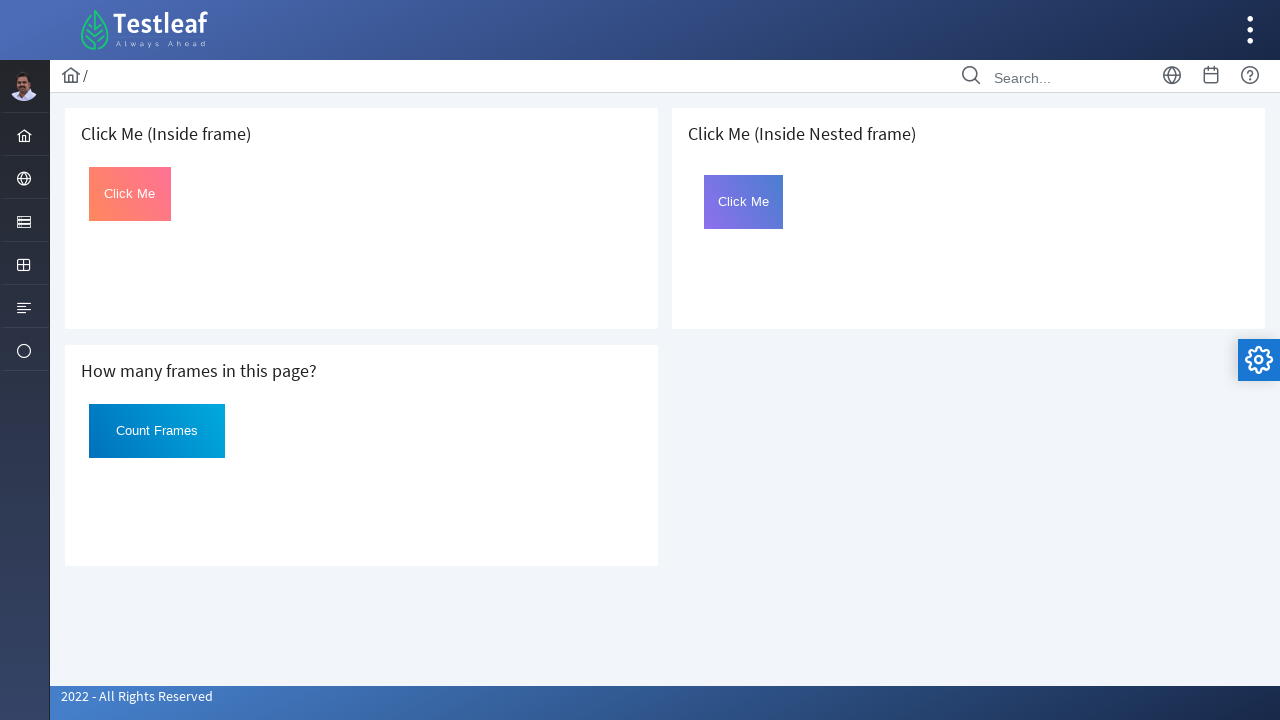

Clicked button in first frame at (130, 194) on iframe >> nth=0 >> internal:control=enter-frame >> #Click
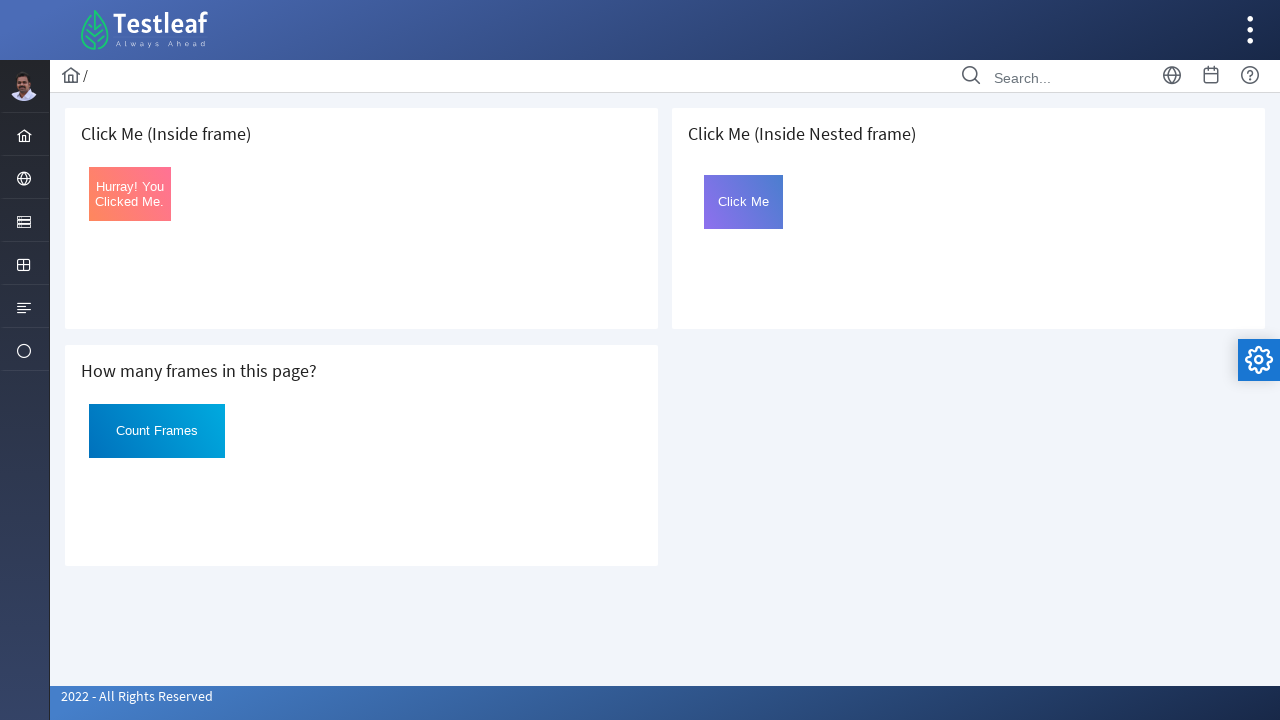

Reloaded the page
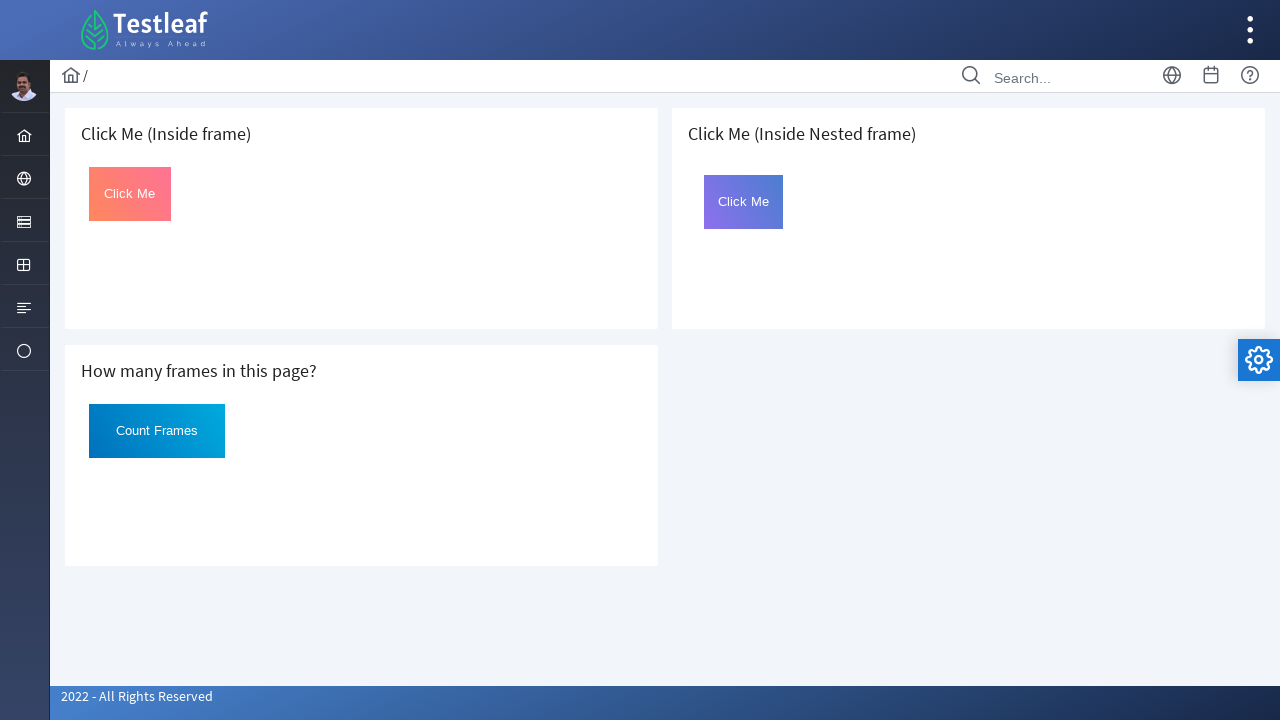

Located second iframe on the page
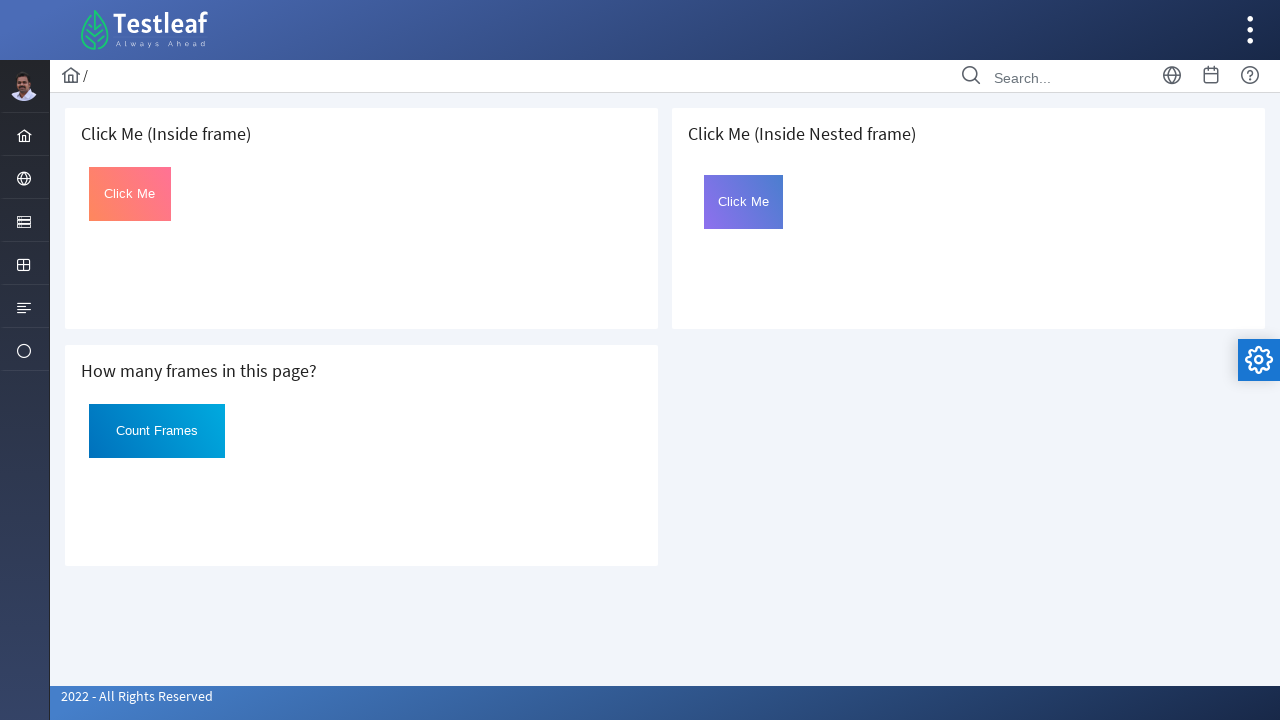

Clicked button in second frame at (157, 431) on iframe >> nth=1 >> internal:control=enter-frame >> #Click
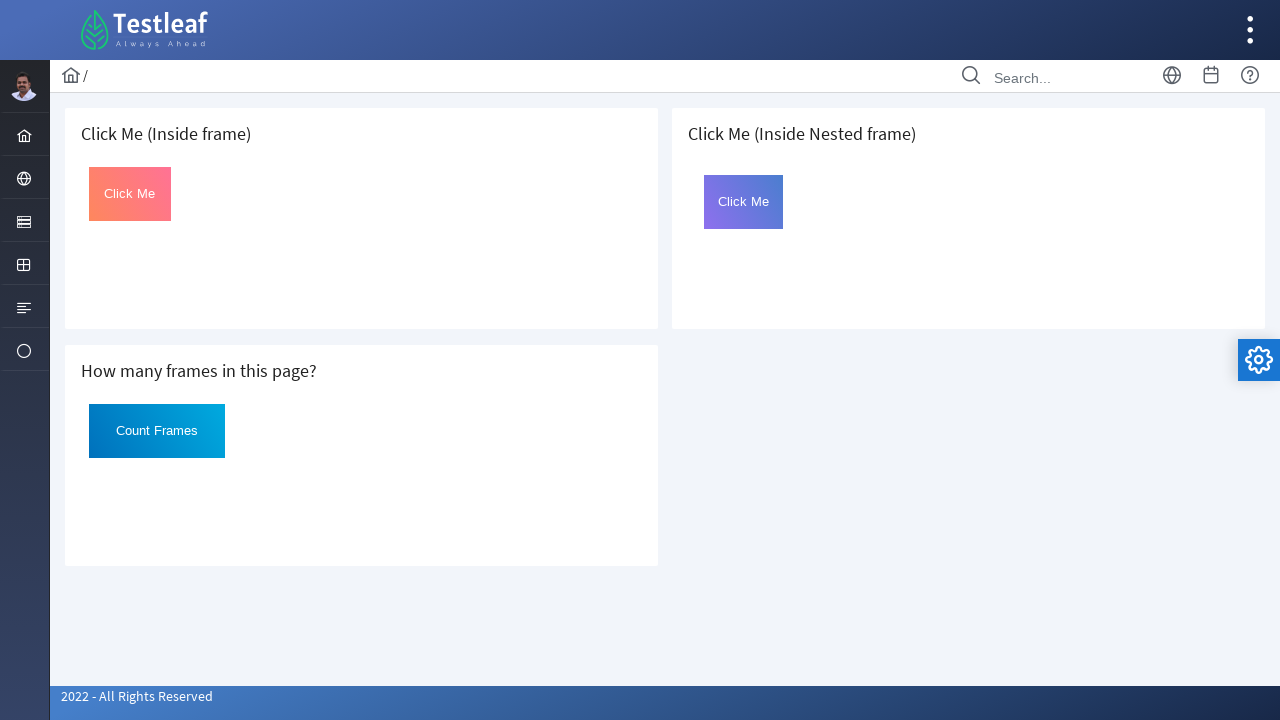

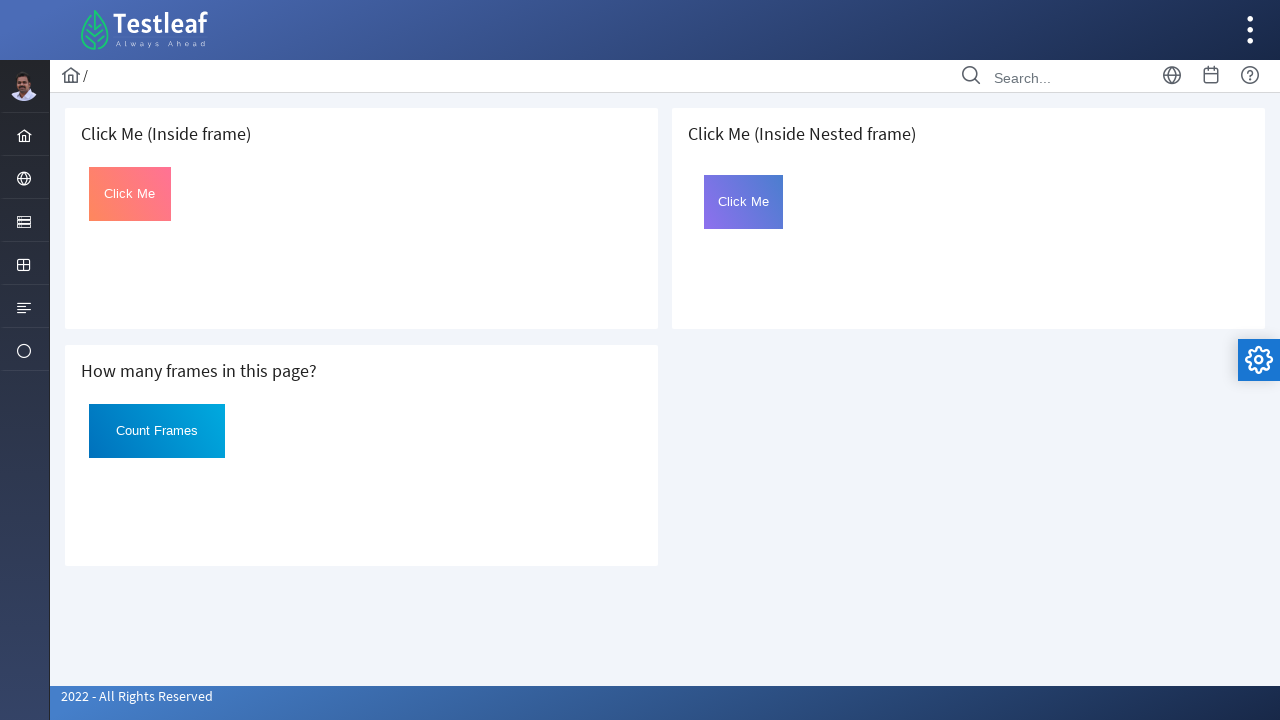